Tests page scrolling functionality by scrolling down the page in two increments using scroll actions

Starting URL: https://www.globalsqa.com/sql-cheat-sheet/

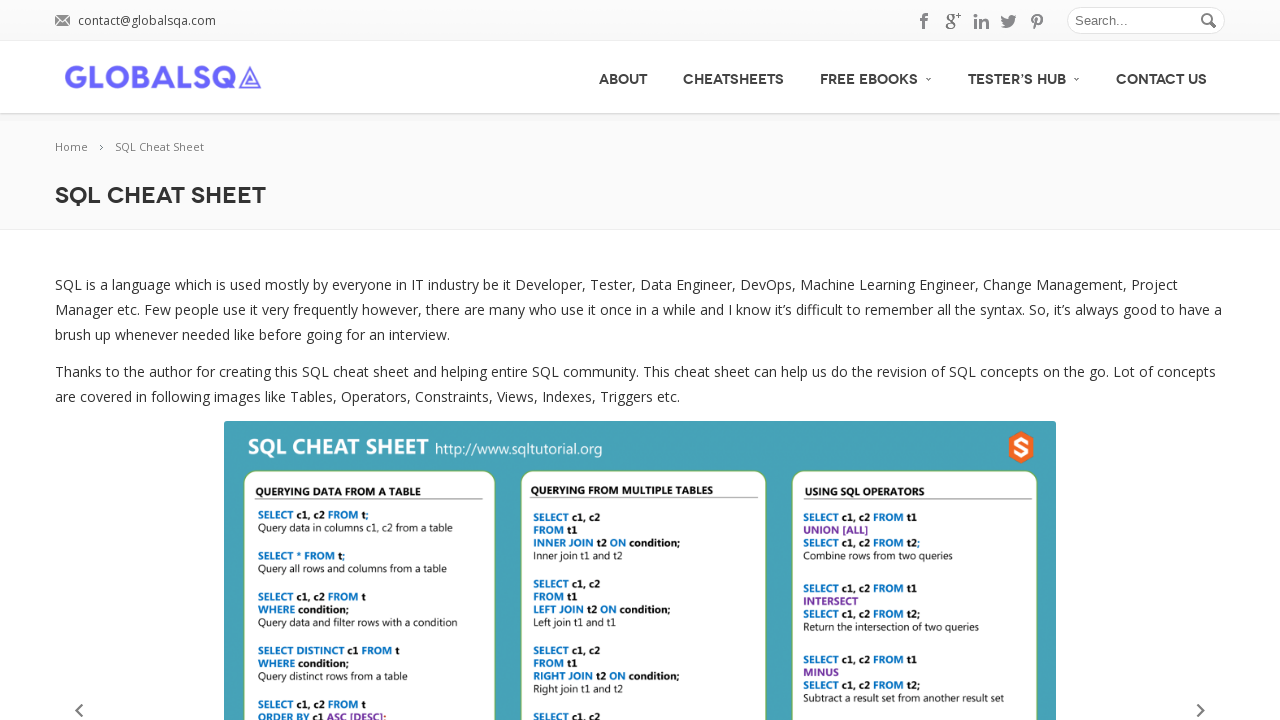

Scrolled down the page by 500 pixels
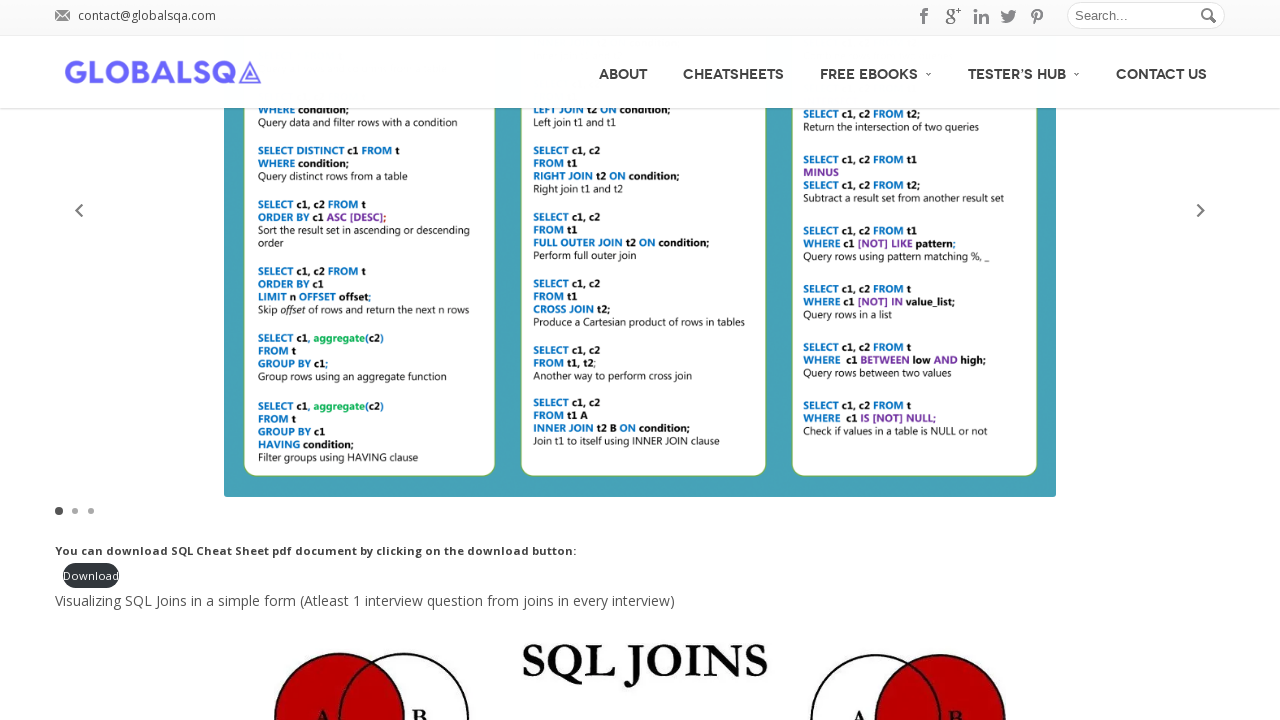

Scrolled down the page by another 400 pixels
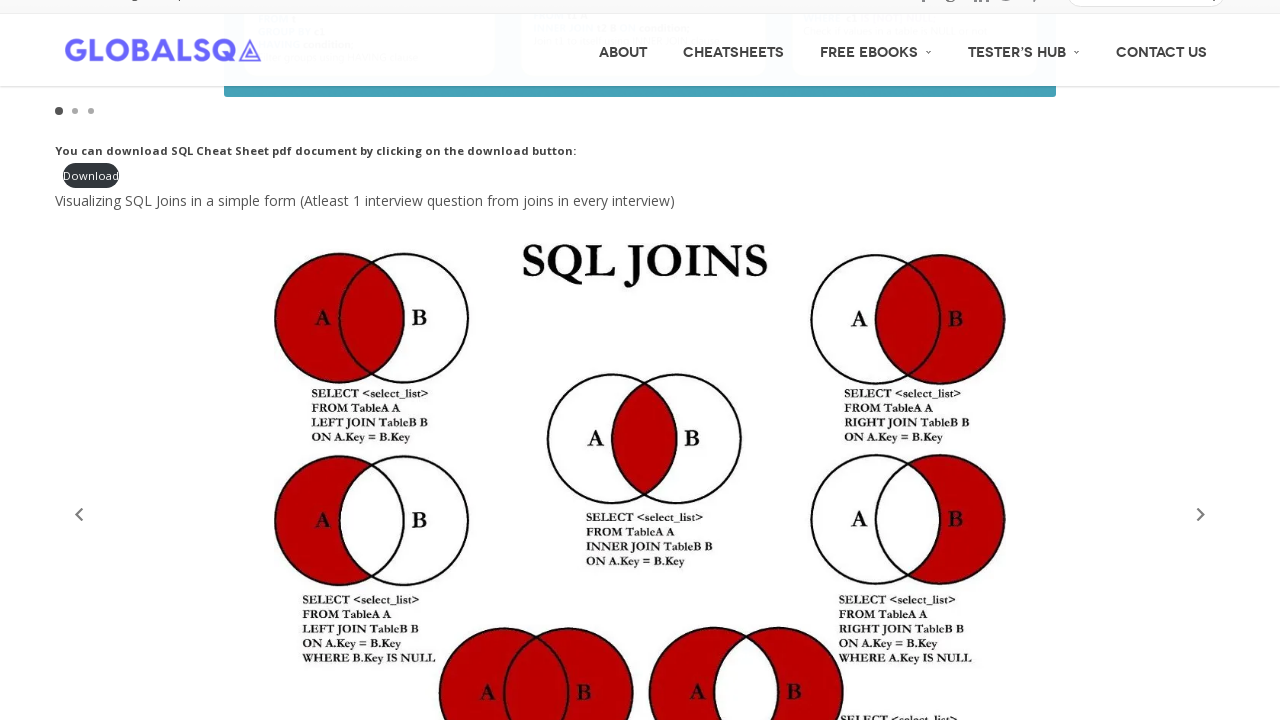

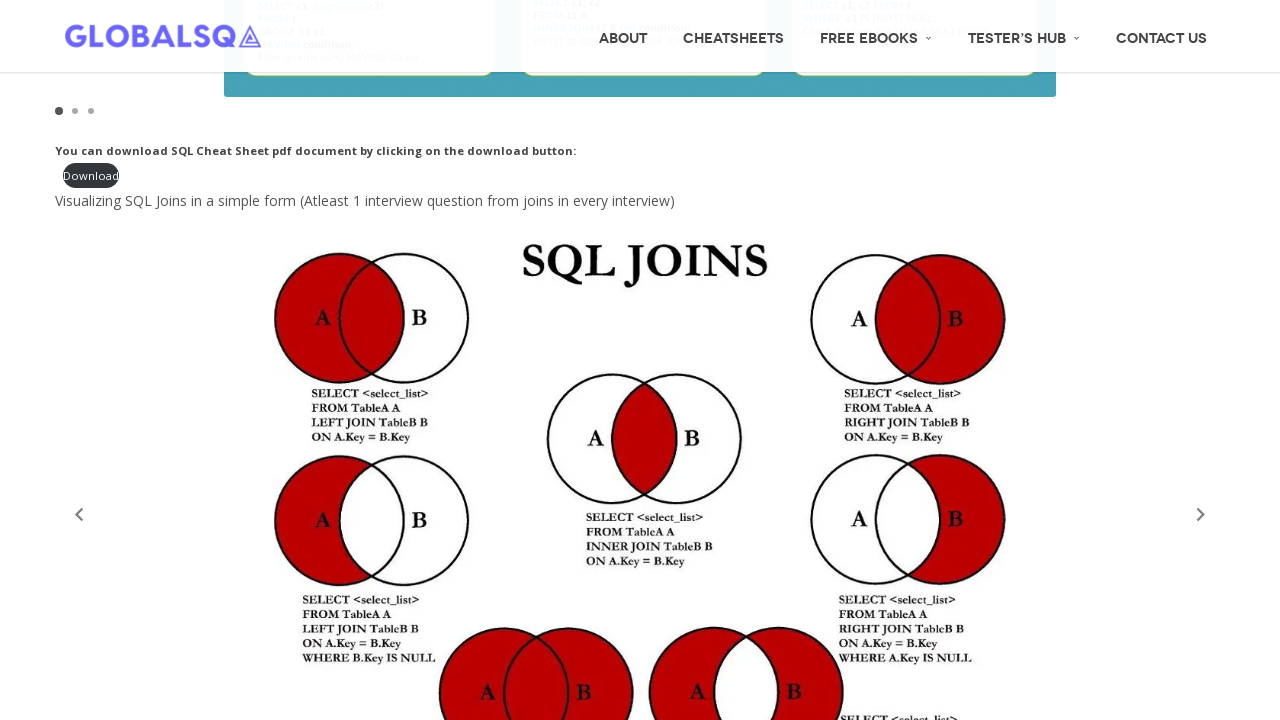